Tests dynamic element loading by clicking Start and waiting for the Hello World element to appear in the DOM and become visible.

Starting URL: https://the-internet.herokuapp.com/dynamic_loading/2

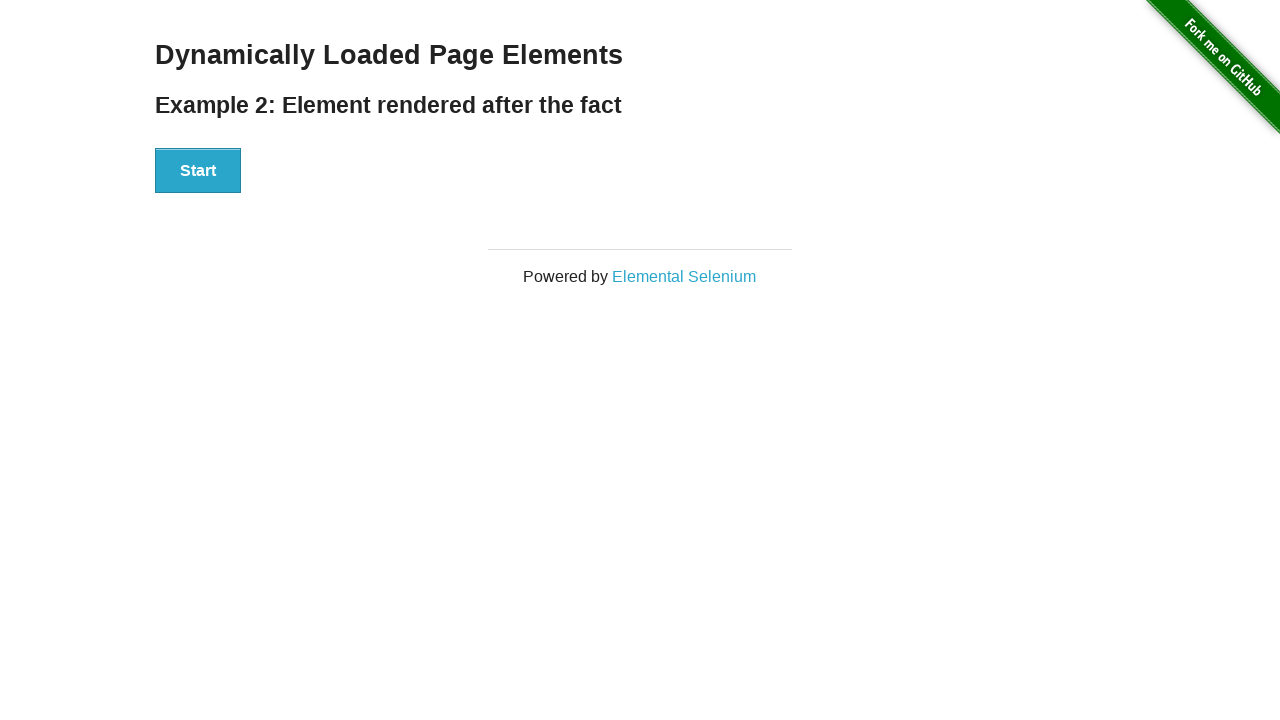

Clicked the Start button at (198, 171) on xpath=//button[text()='Start']
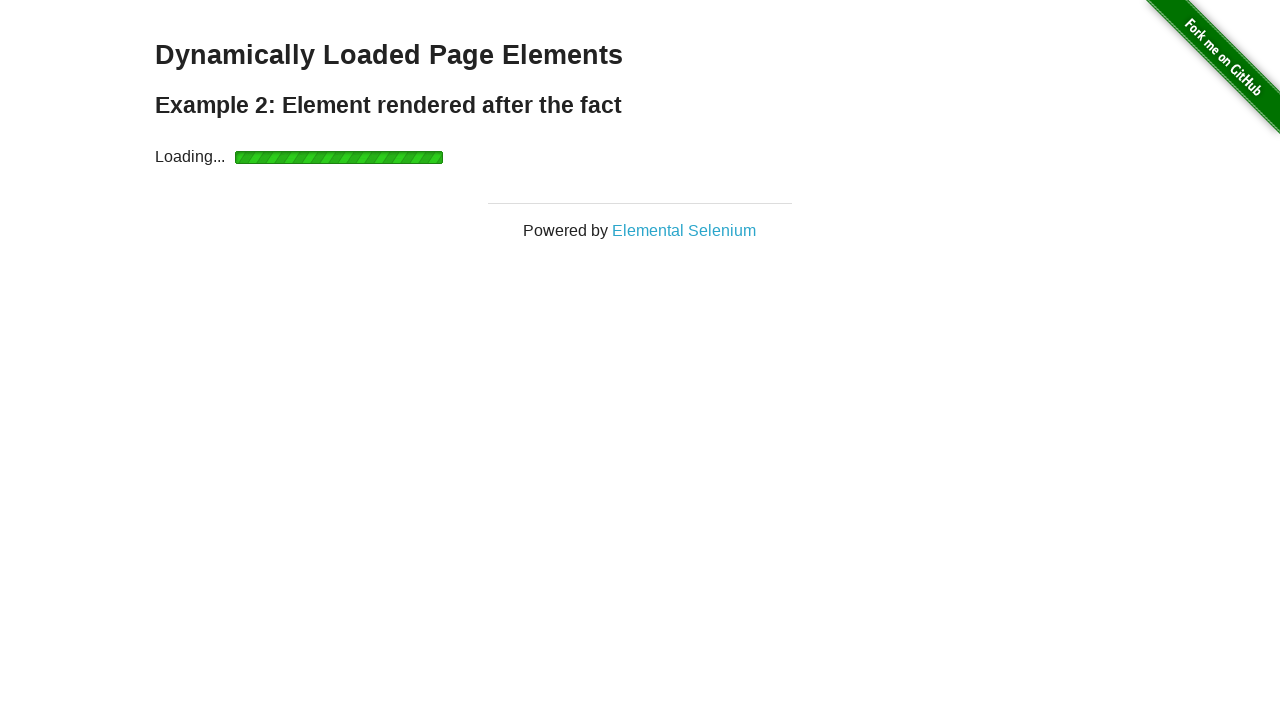

Hello World element appeared and became visible
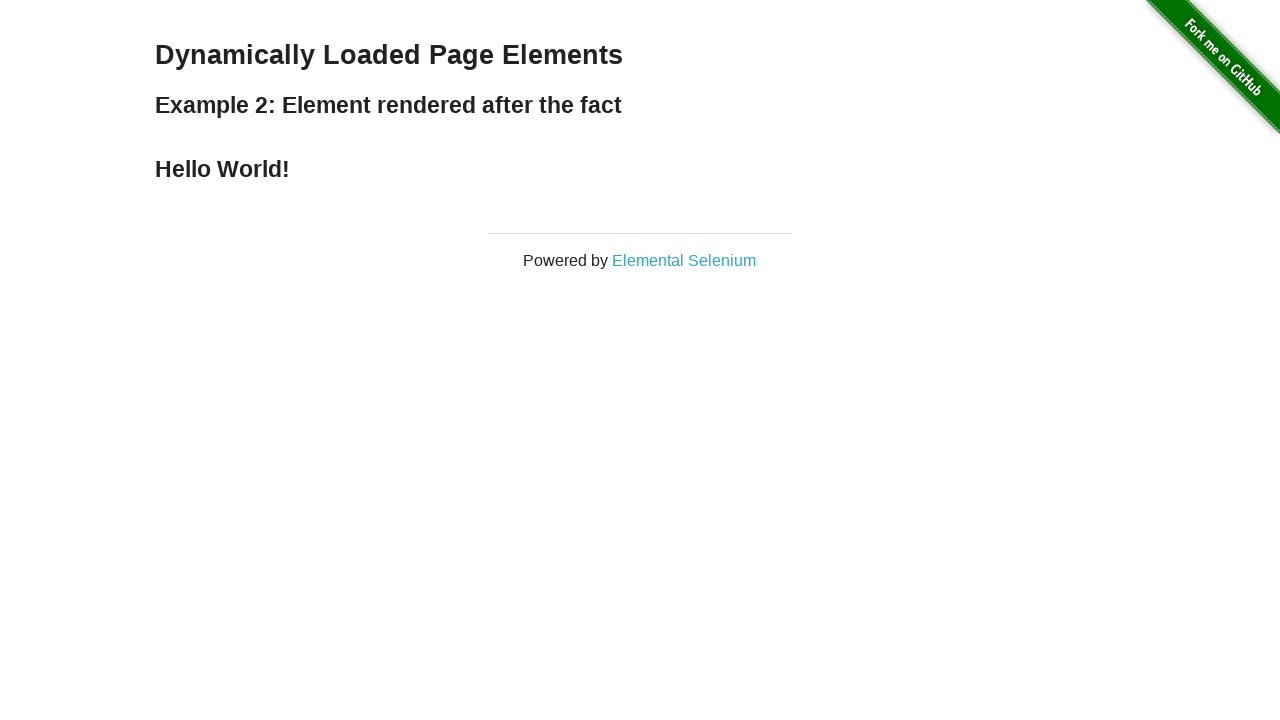

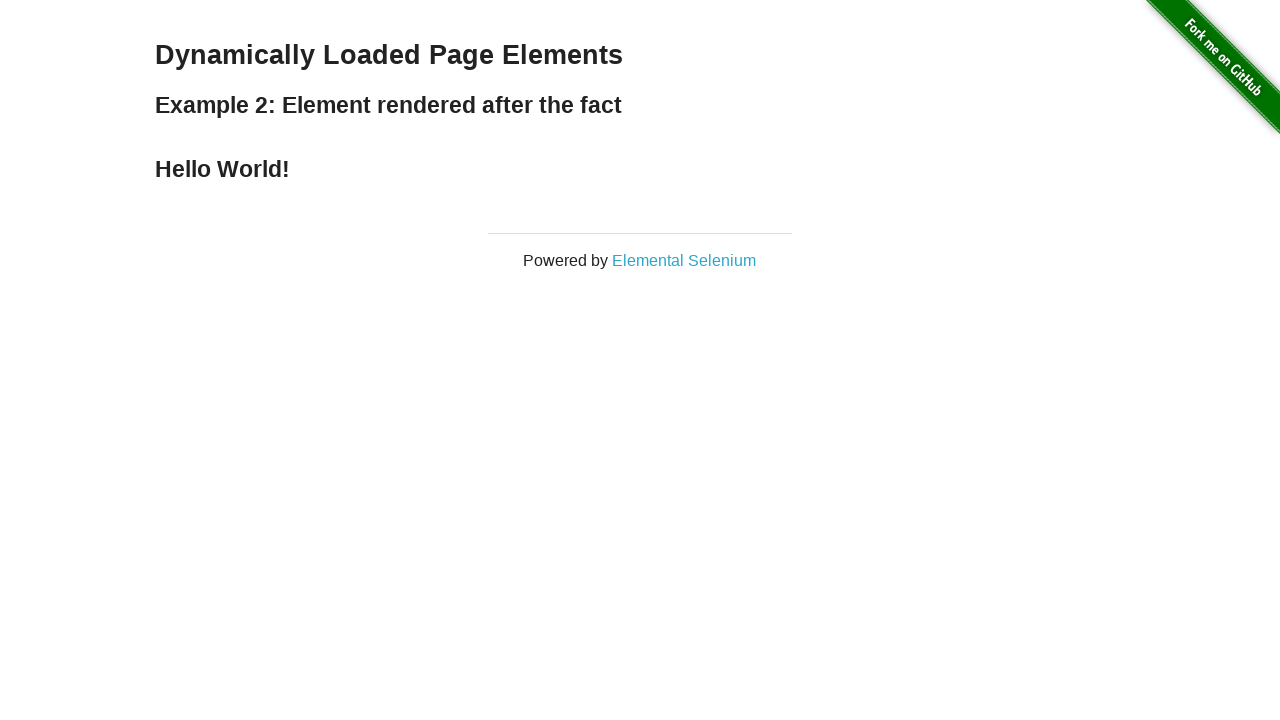